Performs smoke tests on a production React frontend, verifying page load, HTML structure, React rendering, asset loading, navigation elements, theme system, and basic performance metrics.

Starting URL: https://homehub.andernet.dev

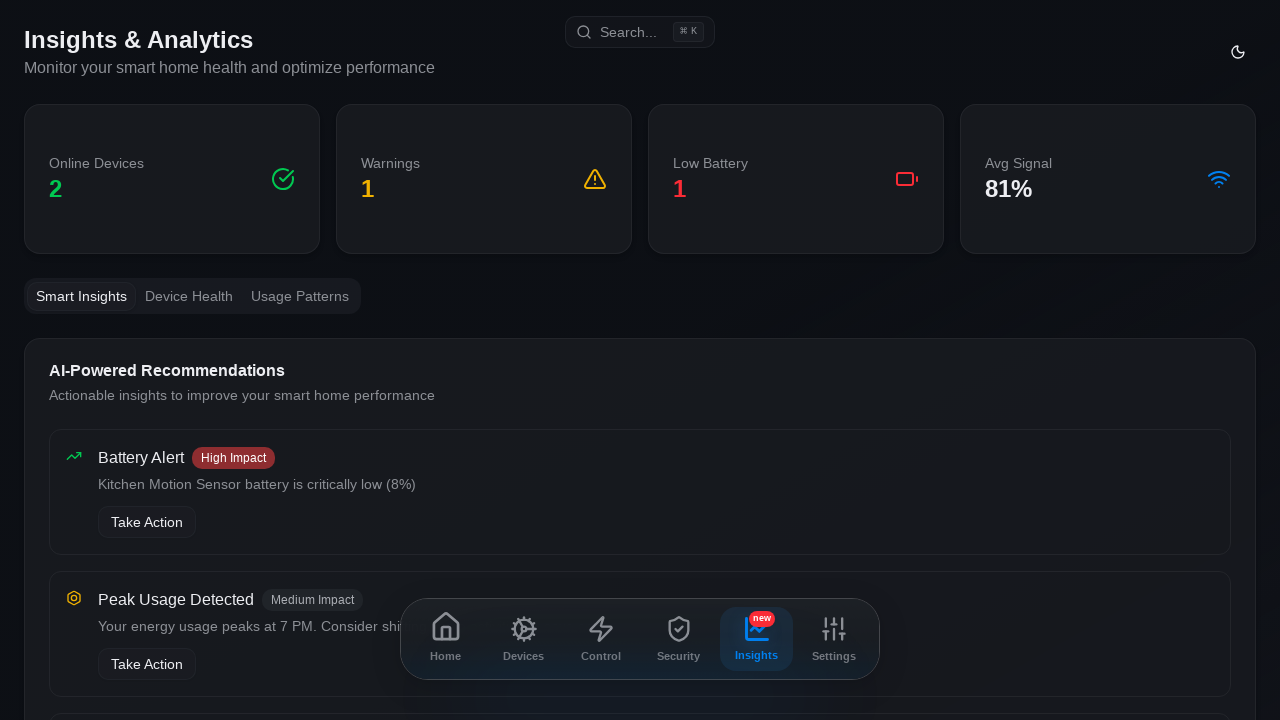

Network idle after initial page load
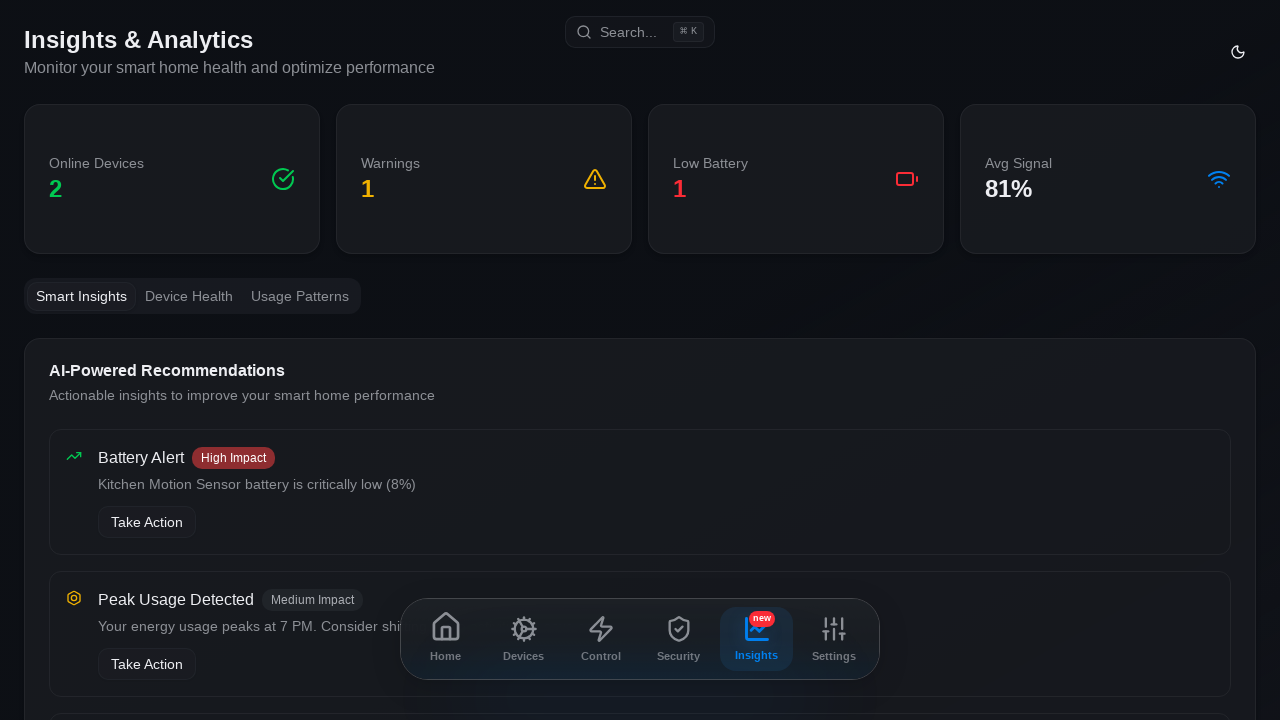

Retrieved page title: HomeHub - Home Automation
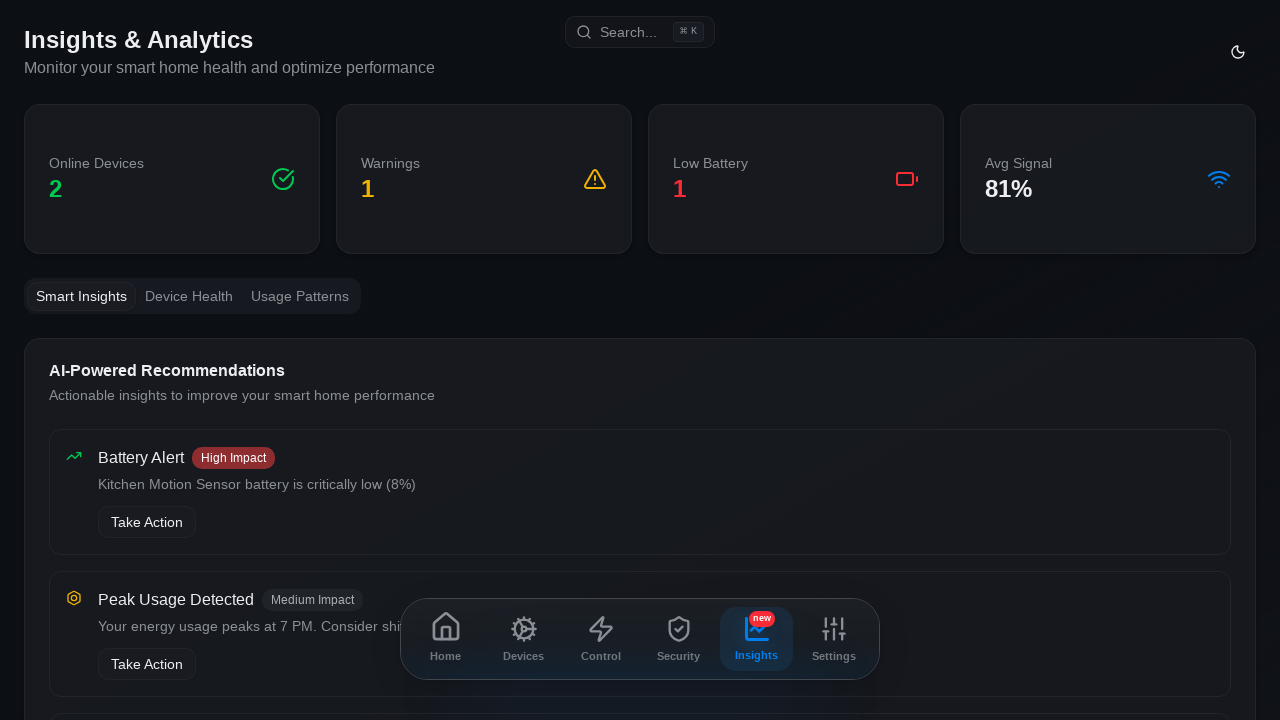

Verified page has a valid title
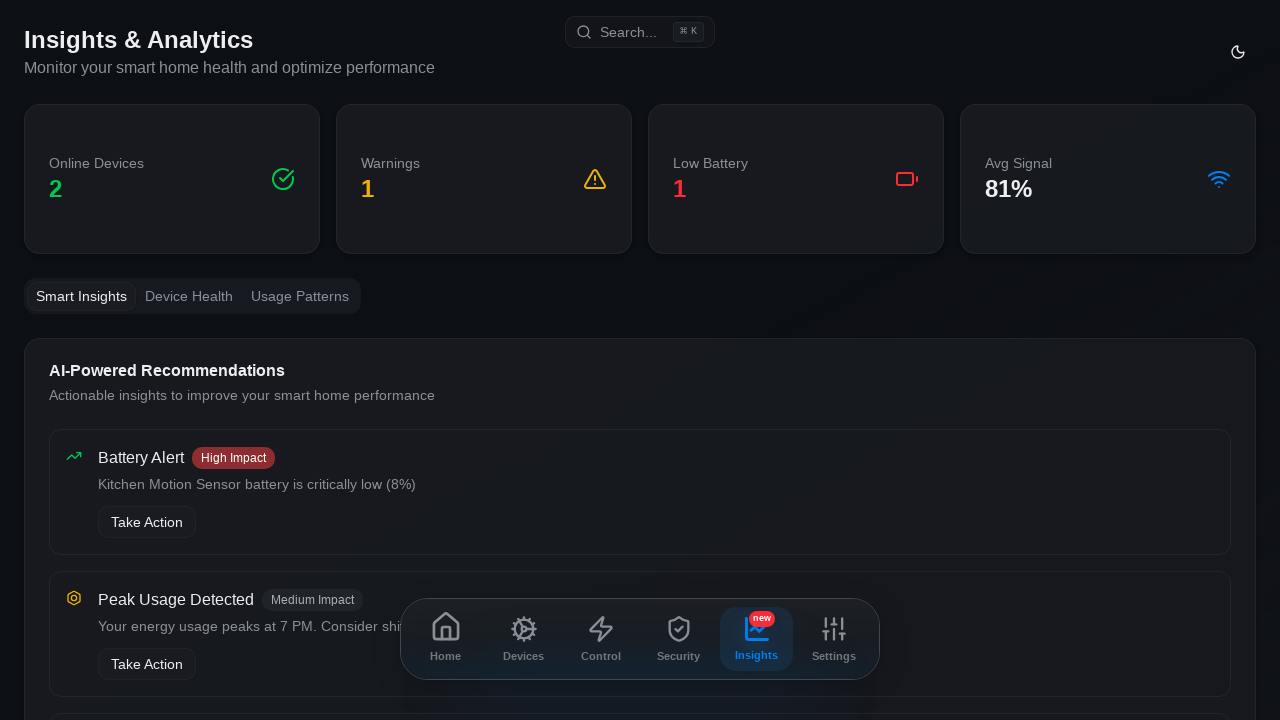

Located React root element (count: 1)
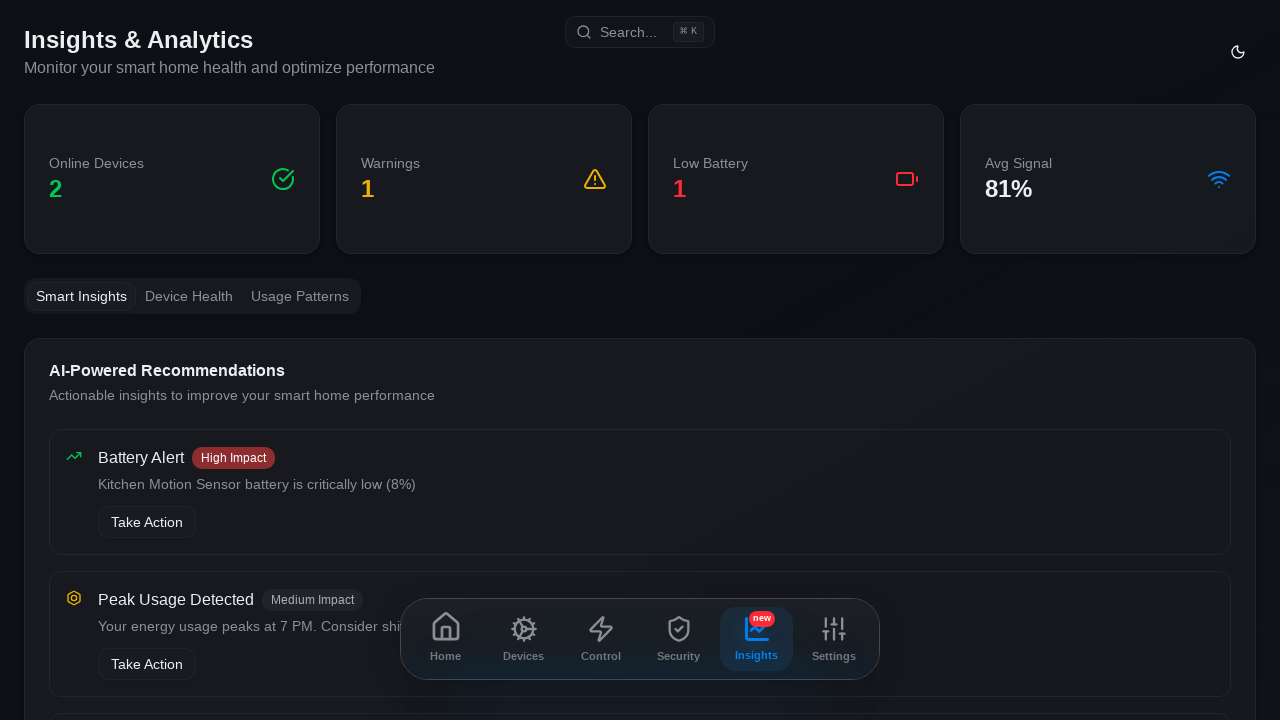

Verified React root element exists
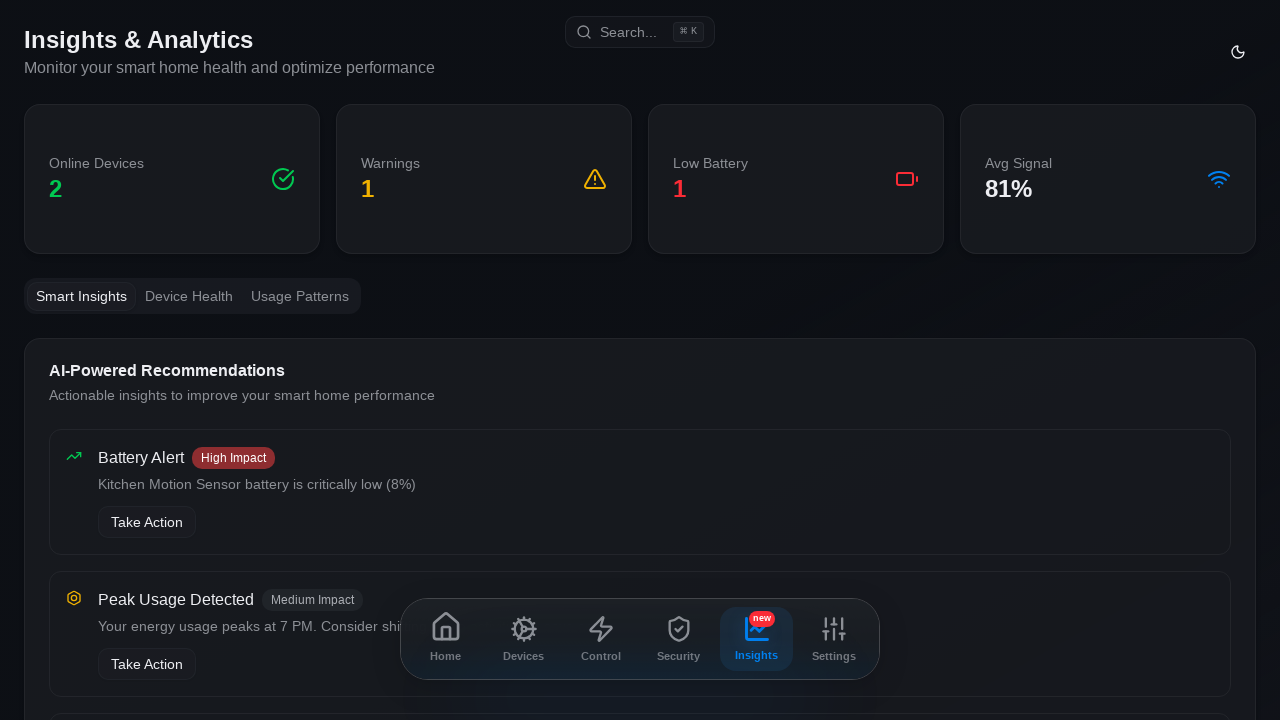

Waited for React content to render in root element
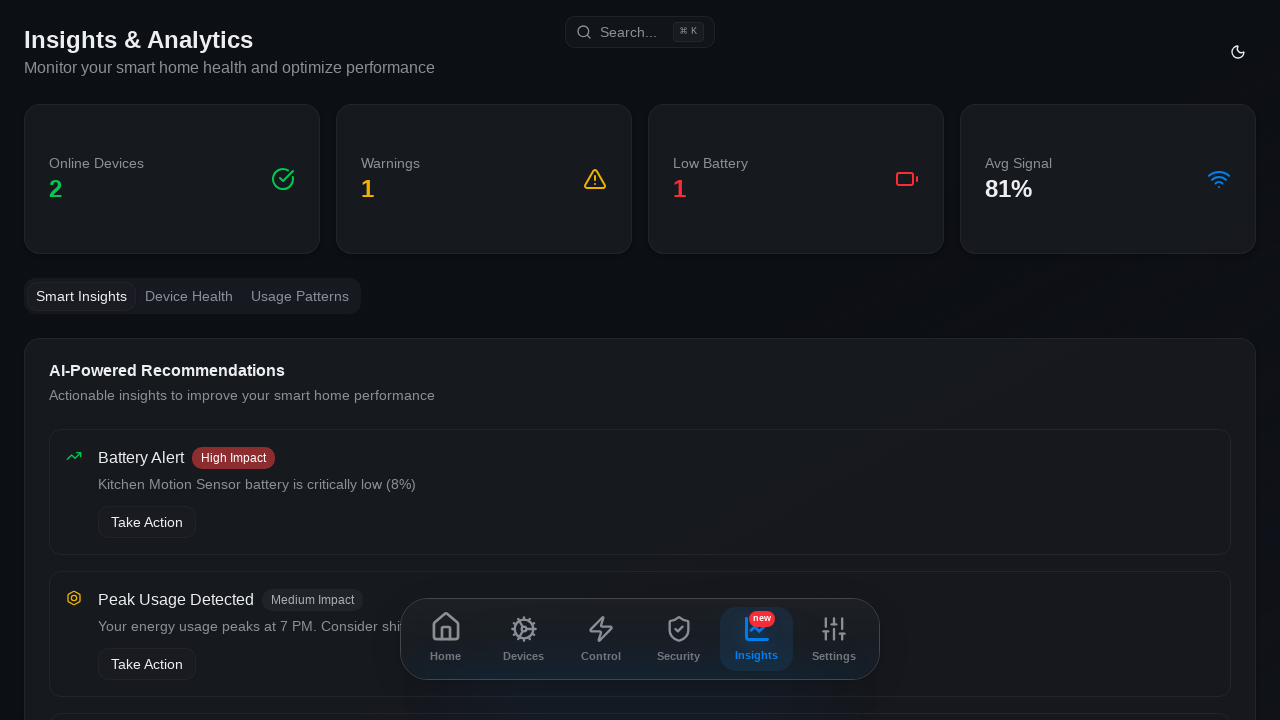

Checked React app content rendering (has meaningful content: True)
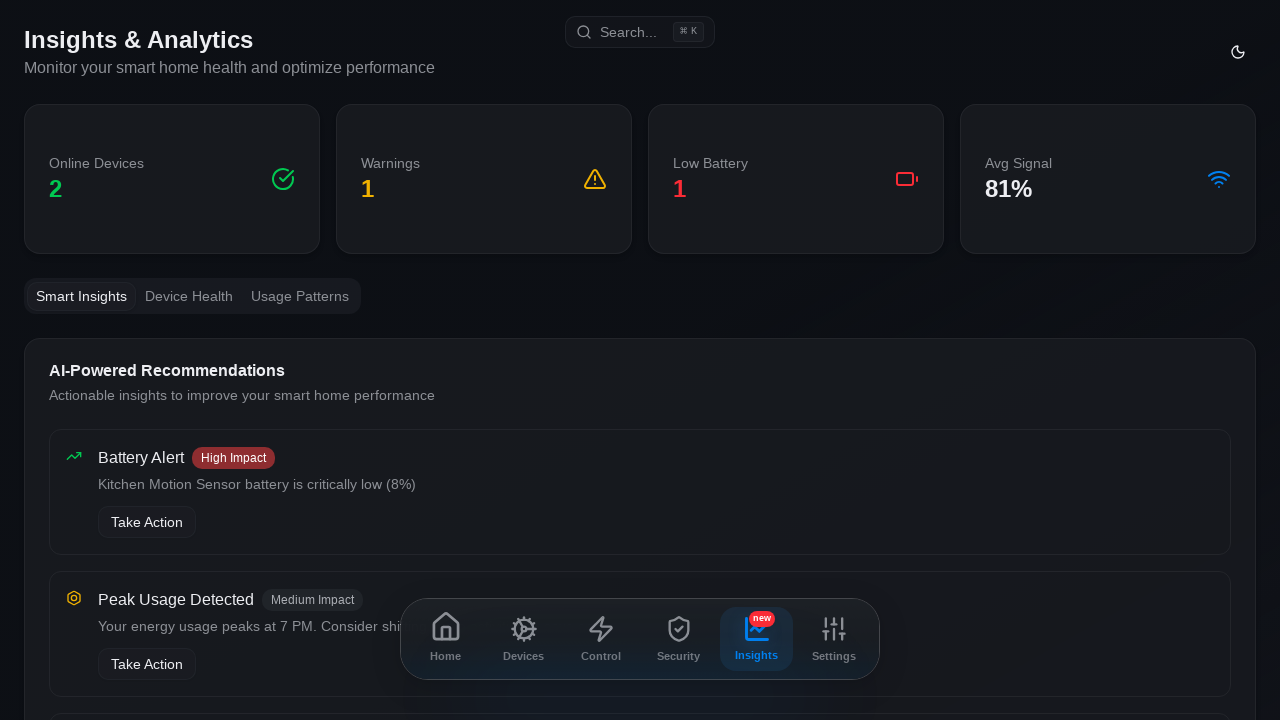

Verified React app rendered meaningful content
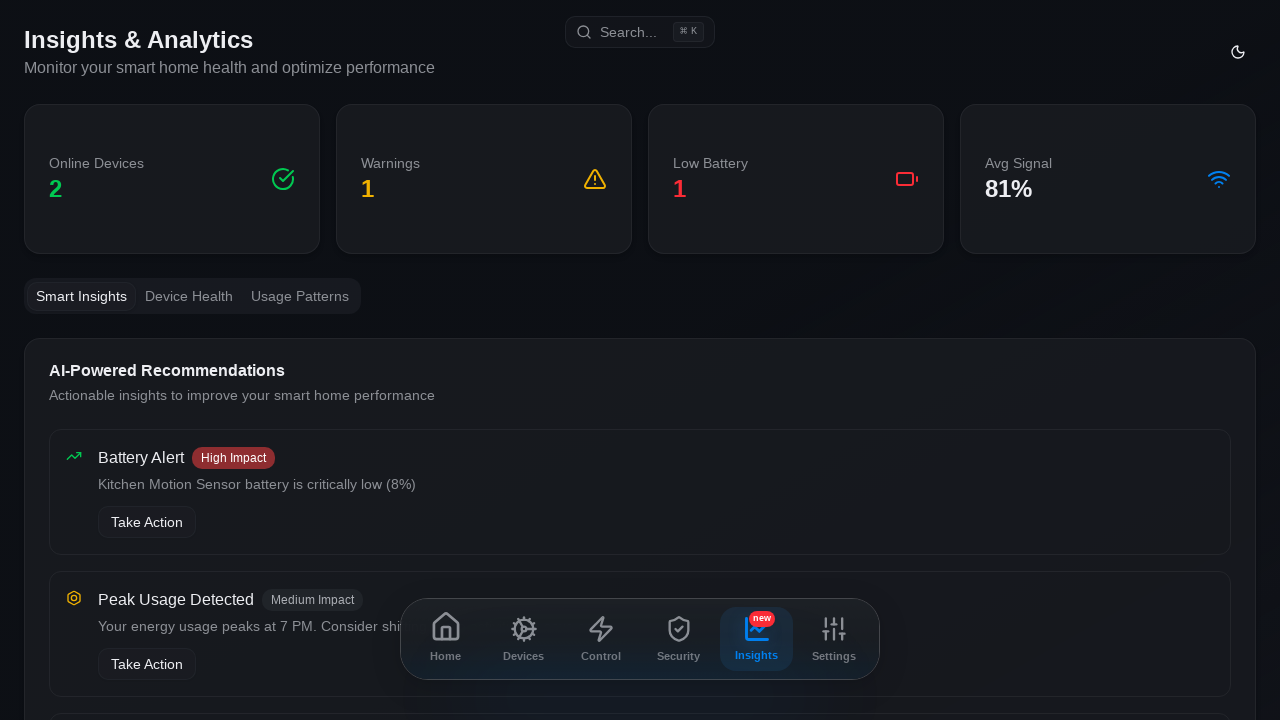

Located navigation elements (count: 1)
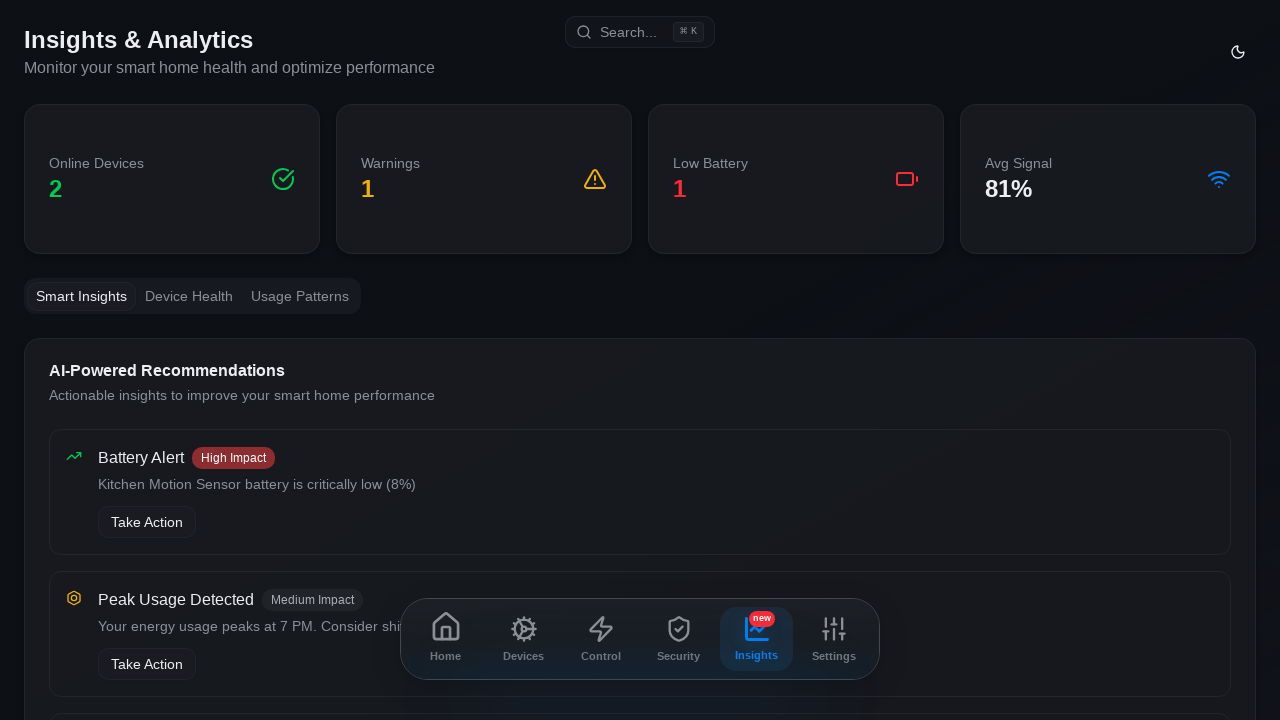

Checked theme system (has theme: True)
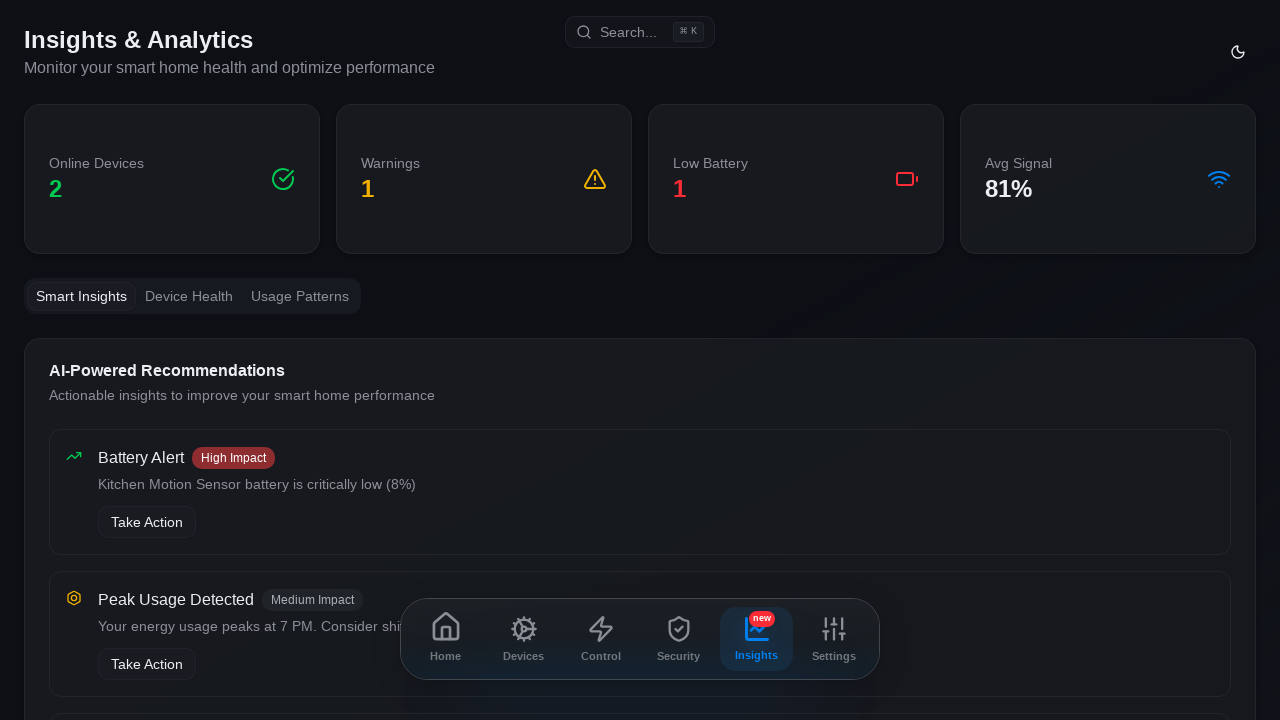

Collected performance metrics - Load: 0ms, DOM Content Loaded: 0.10000000055879354ms, Transfer Size: 1405 bytes
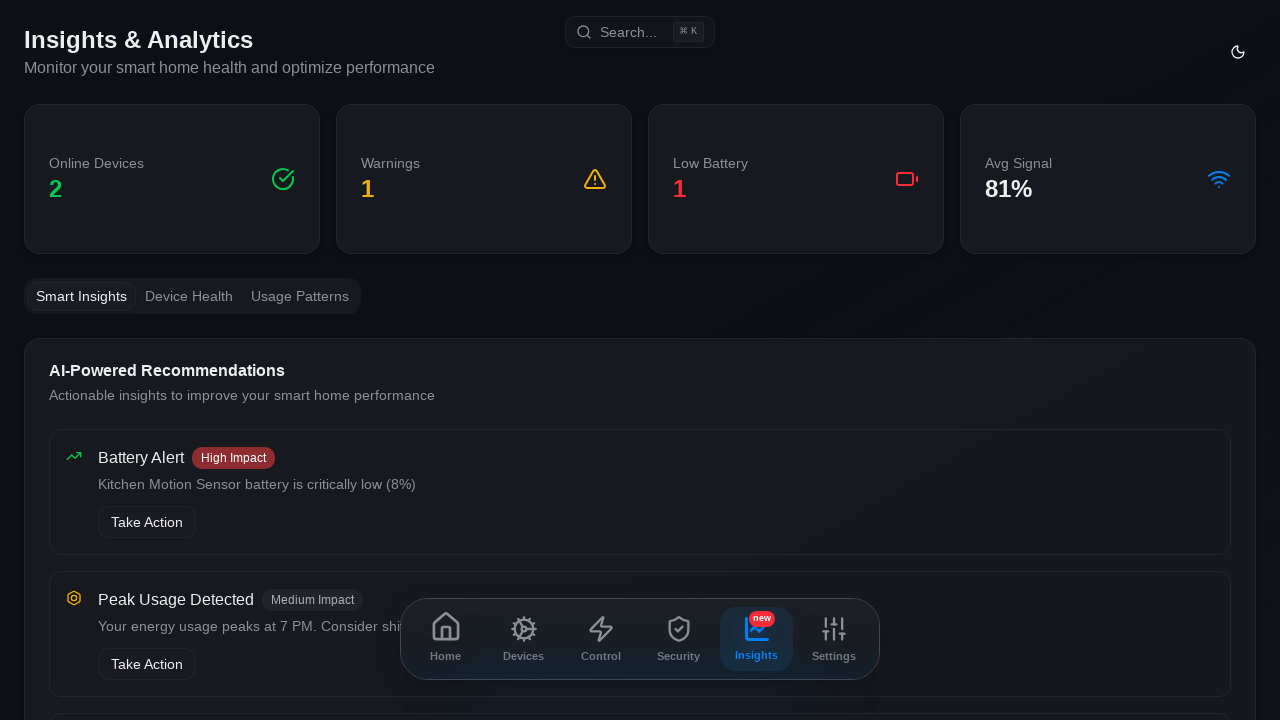

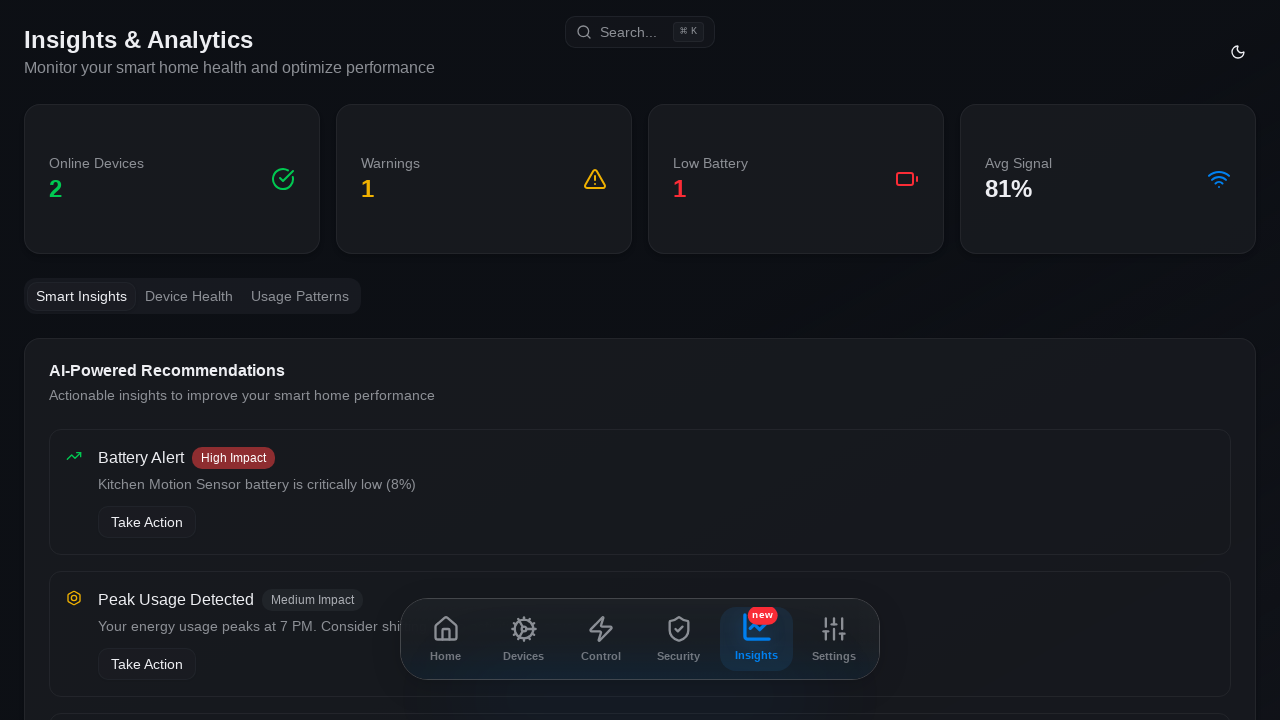